Tests Playwright's auto-waiting mechanism by clicking an AJAX button and verifying the success message appears after the data loads

Starting URL: http://uitestingplayground.com/ajax

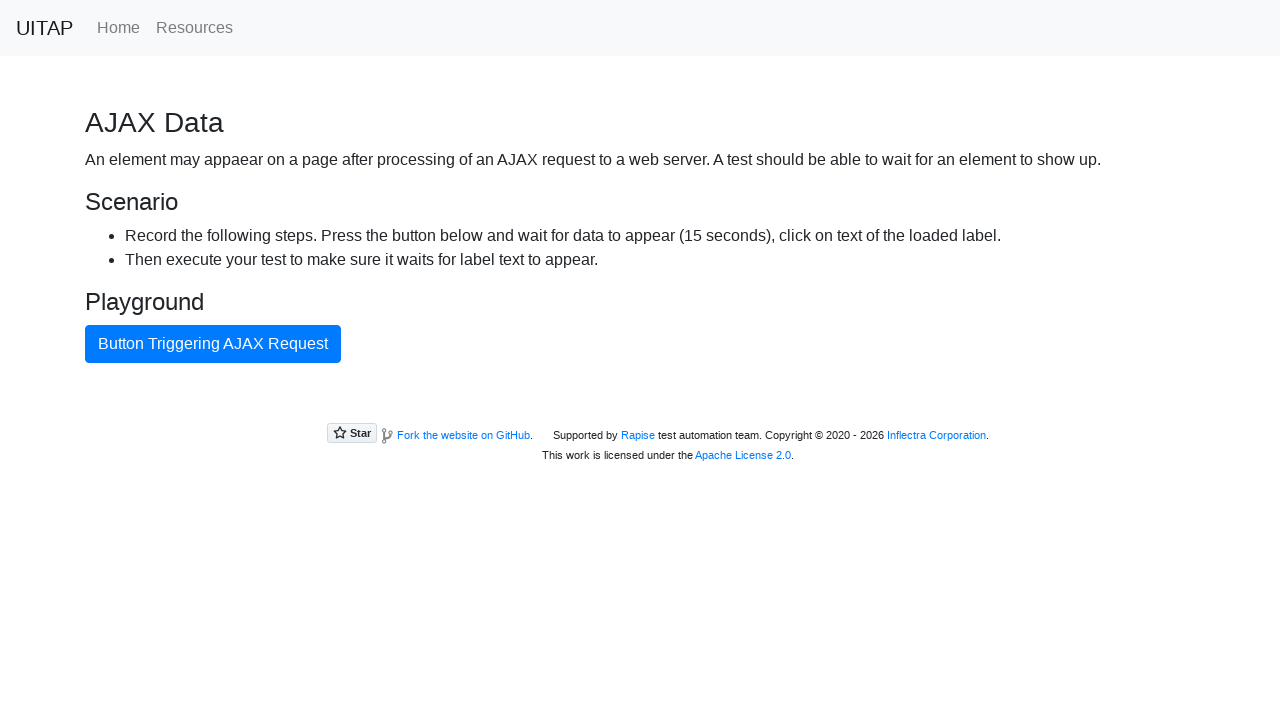

Clicked button triggering AJAX request at (213, 344) on internal:text="Button Triggering AJAX Request"i
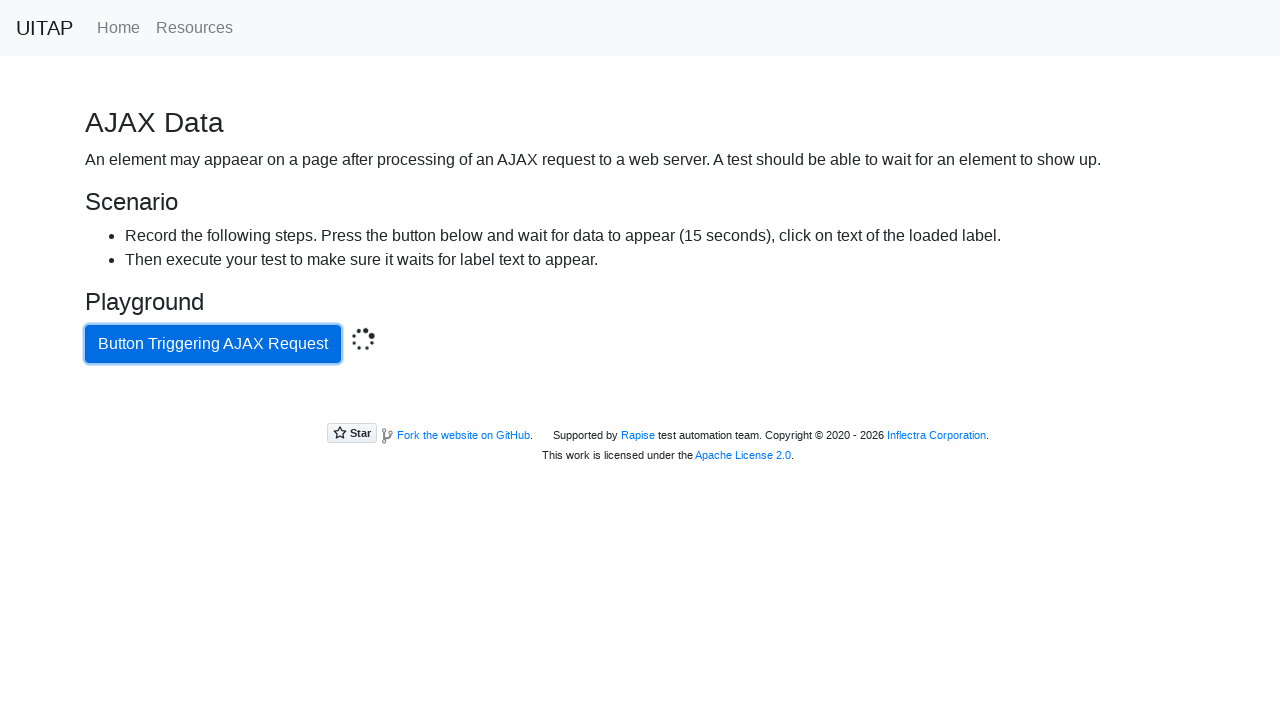

Waited for success element to be attached to DOM
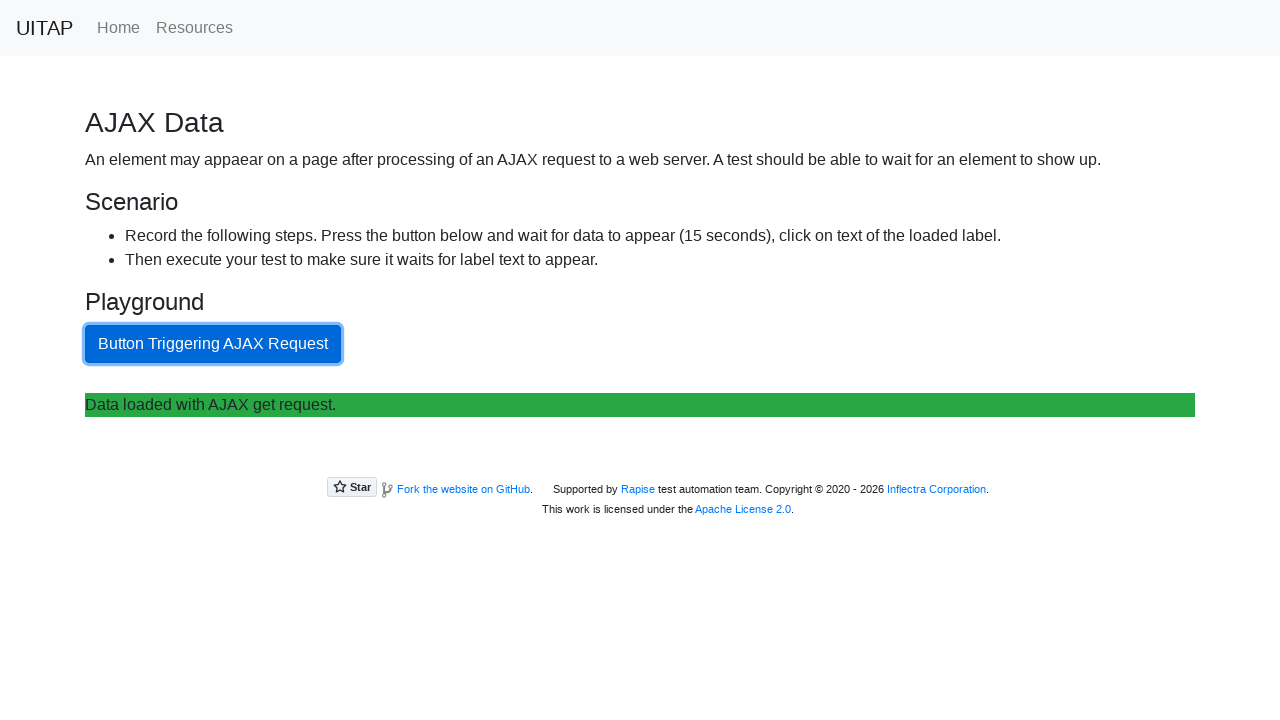

Retrieved text content from success element
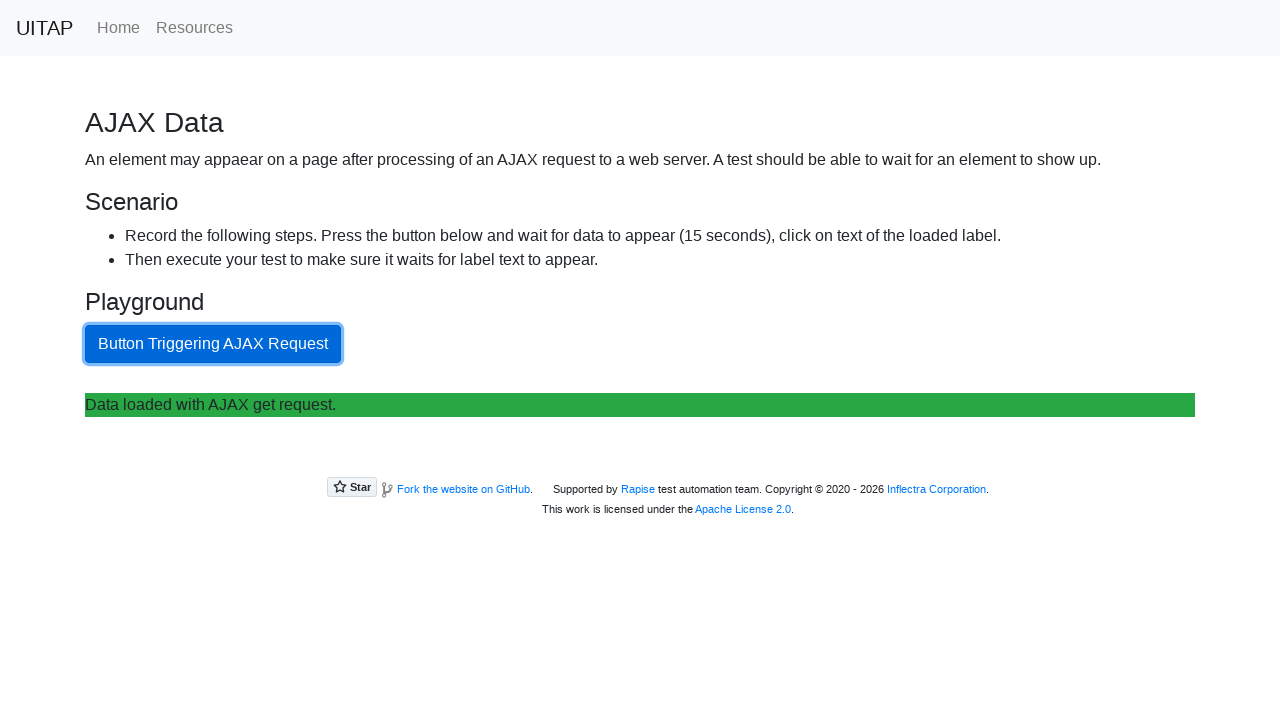

Verified success message 'Data loaded with AJAX get request.' is present
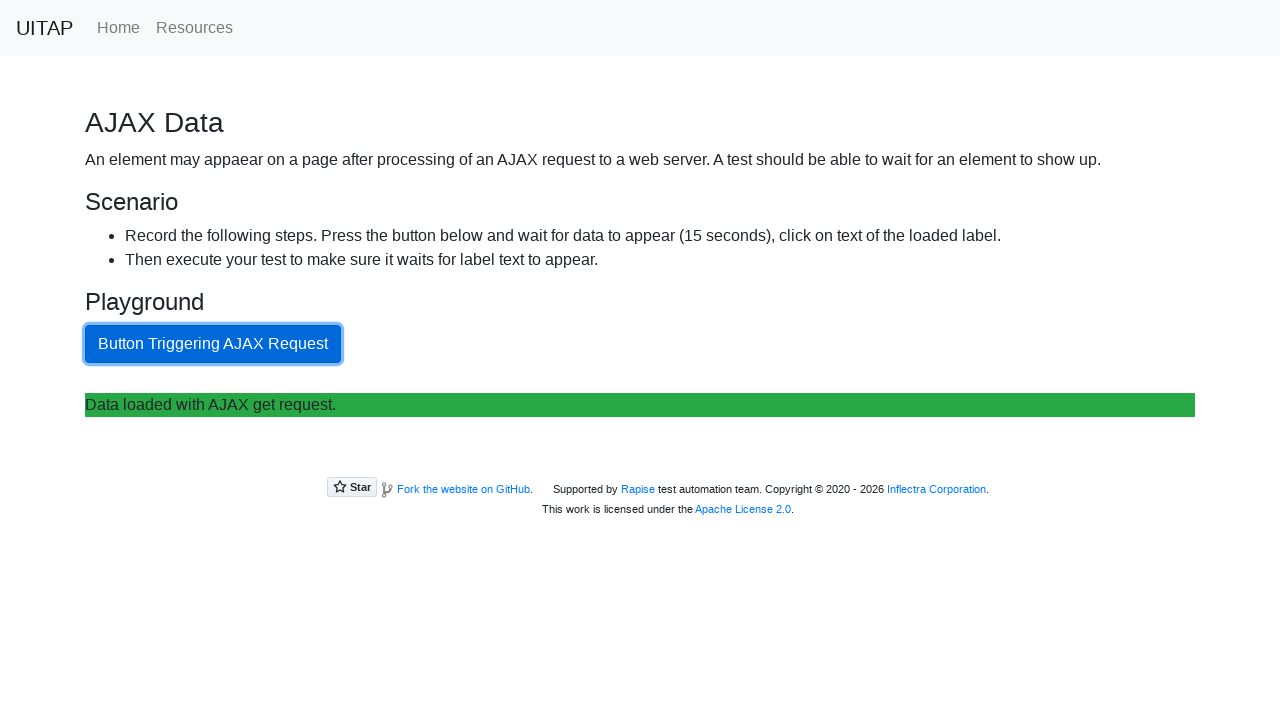

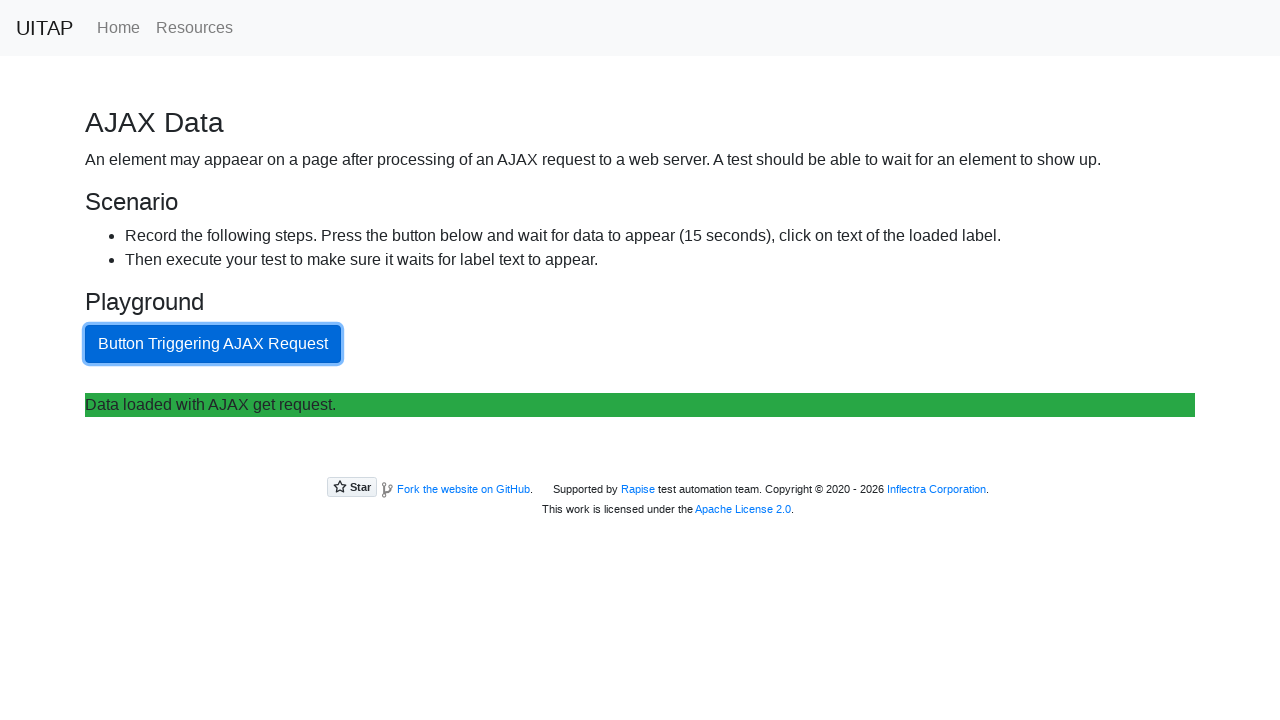